Tests interaction with various form elements including buttons, links, and dropdown selects

Starting URL: https://example.oxxostudio.tw/python/selenium/demo.html

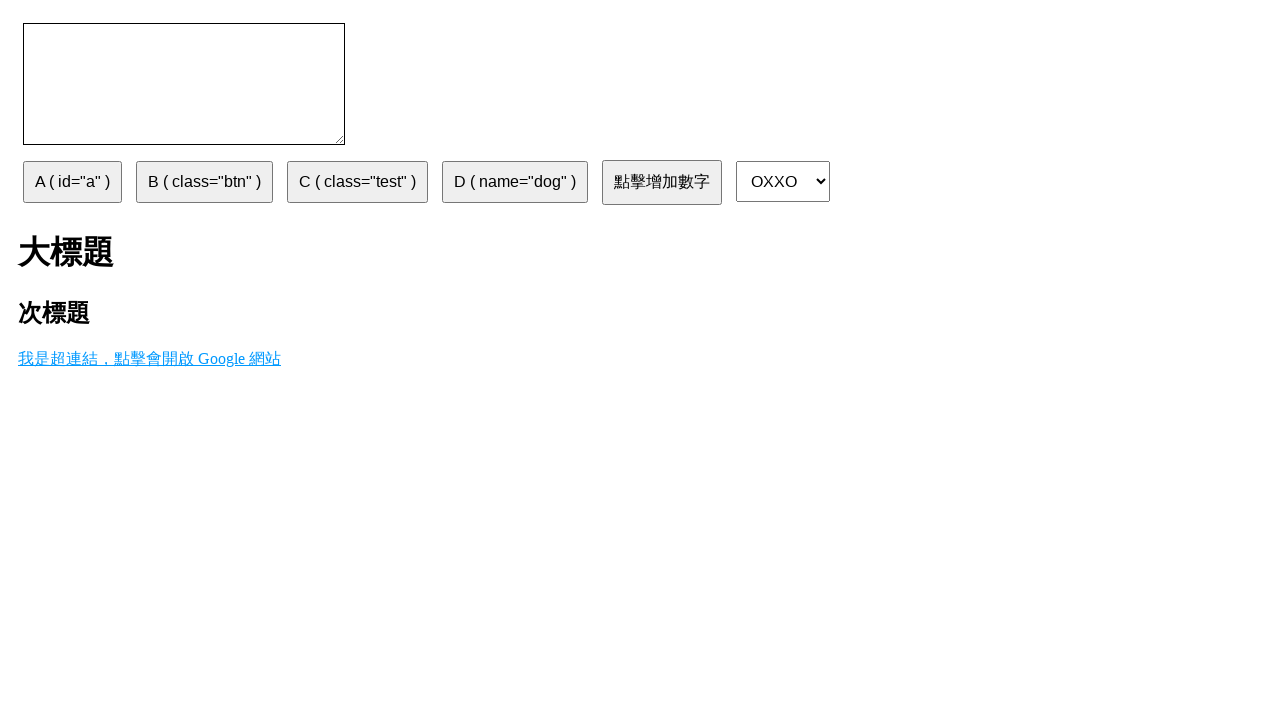

Clicked button A (id='a') at (72, 182) on #a
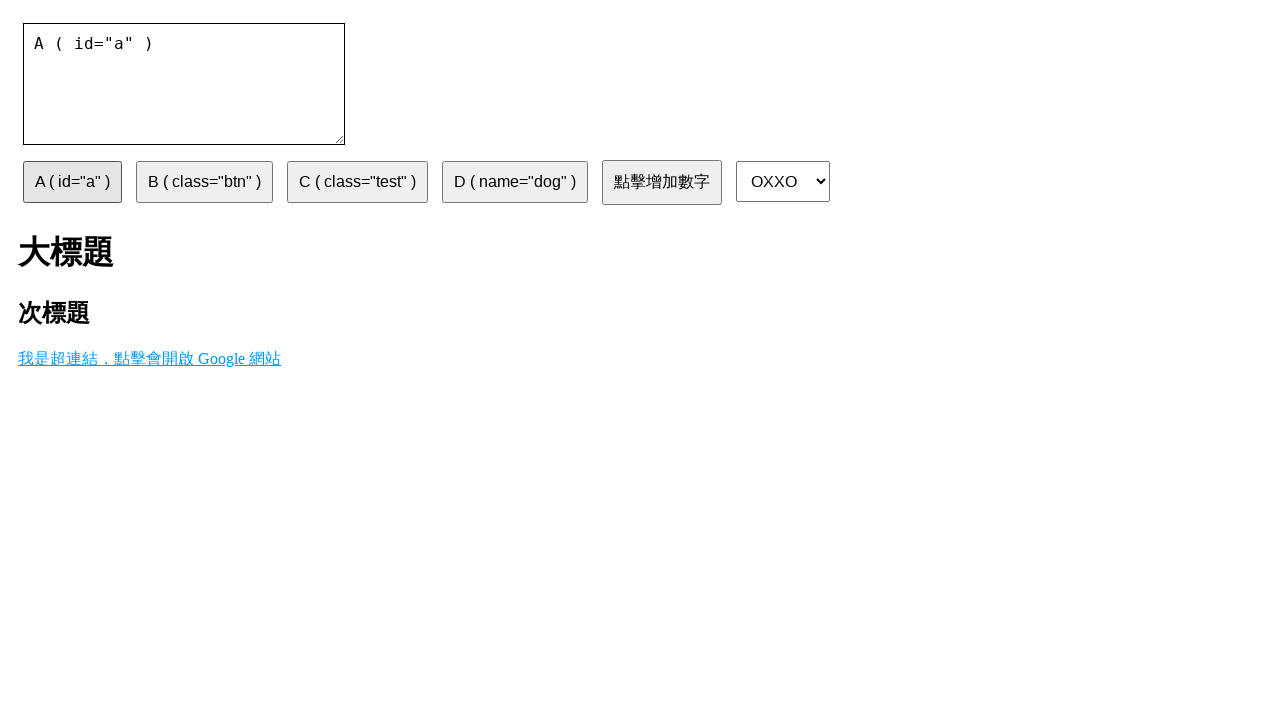

Clicked button B (class='btn') at (204, 182) on .btn
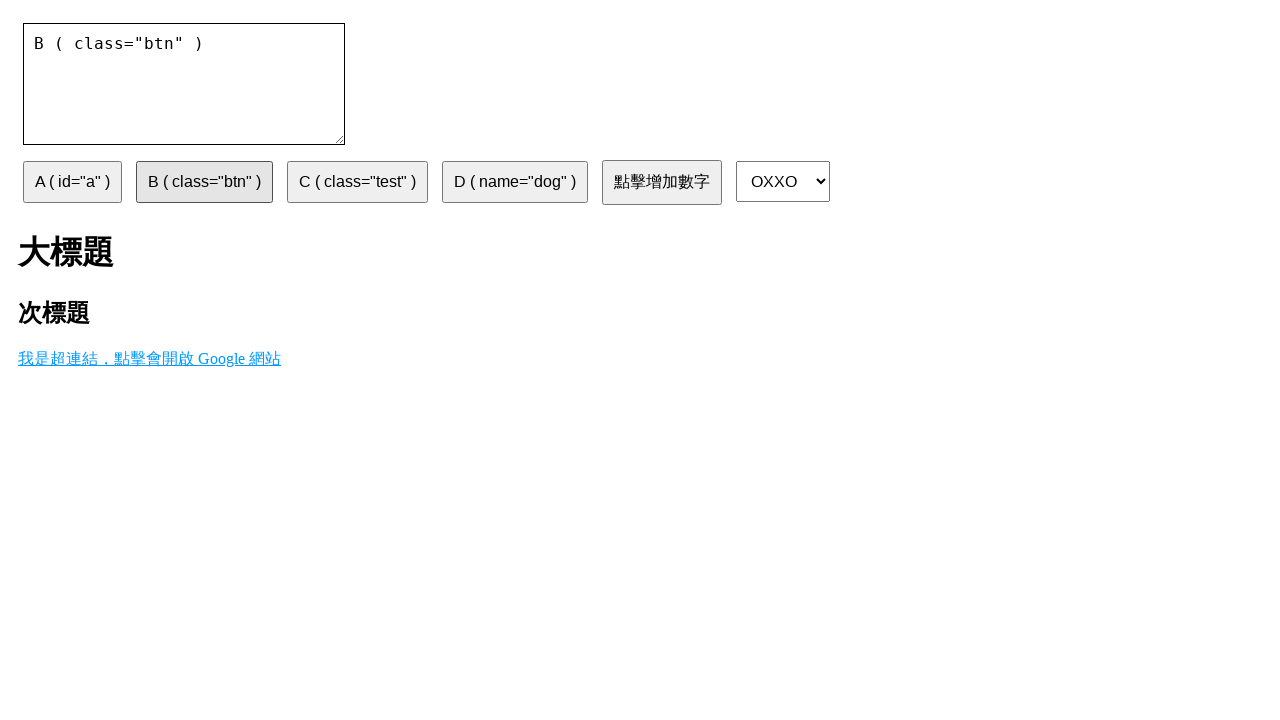

Clicked button C (class='test') at (358, 182) on .test
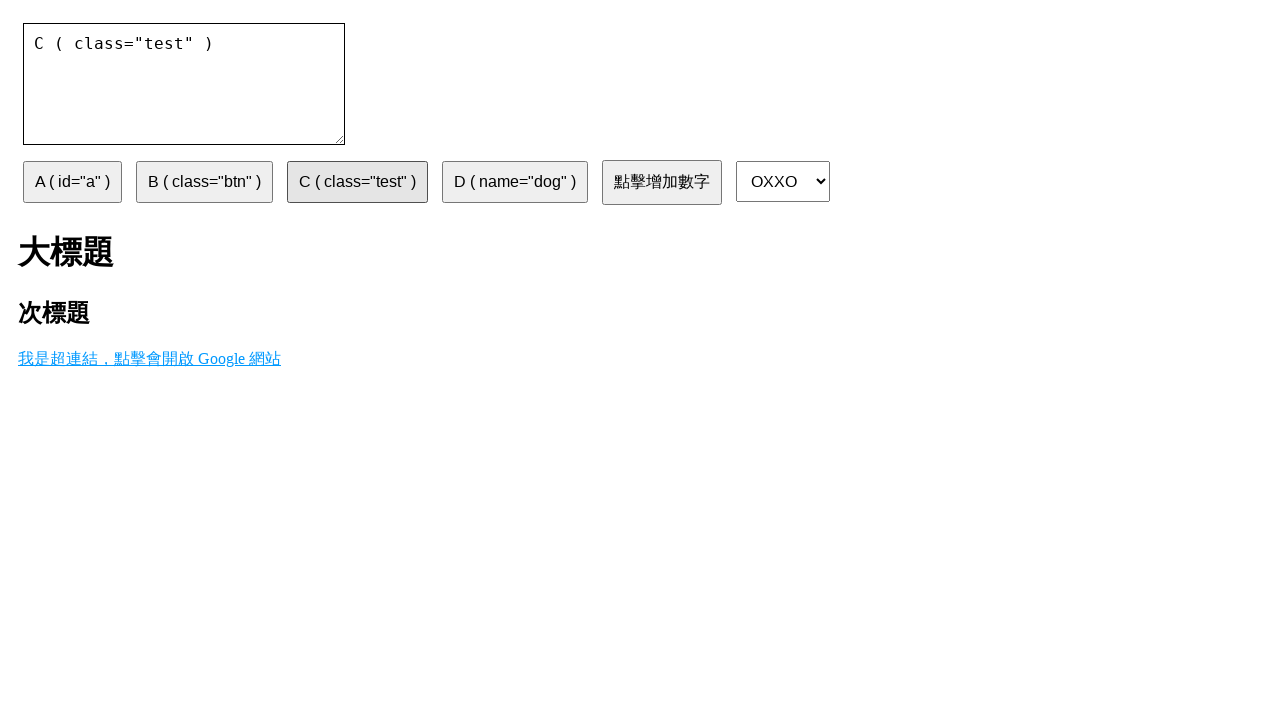

Clicked button D (name='dog') at (515, 182) on [name='dog']
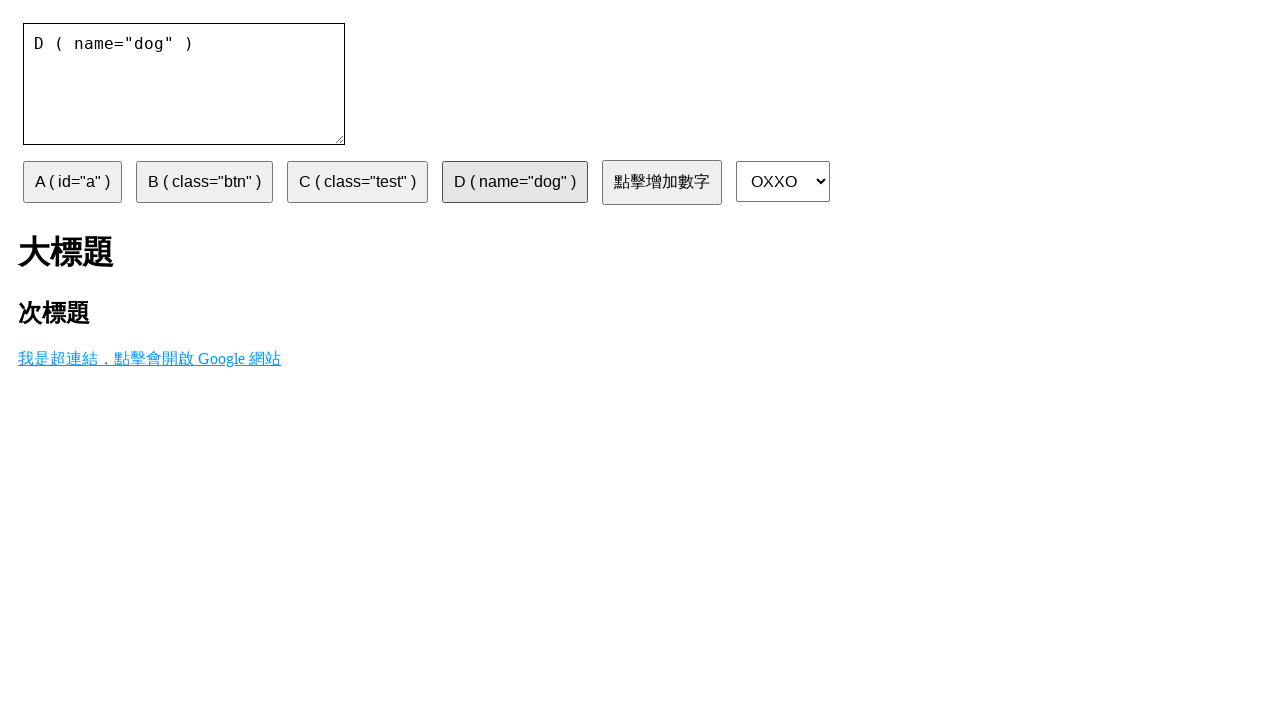

Selected third option from dropdown on select
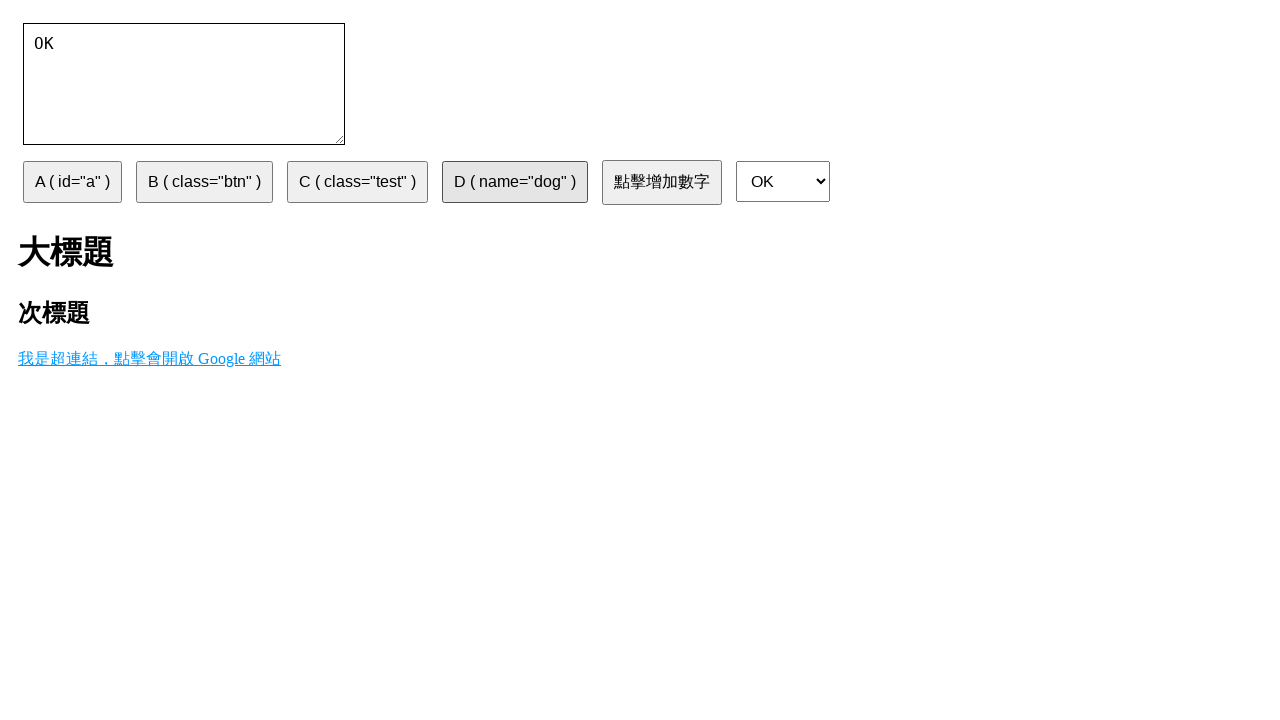

Clicked h1 element at (640, 253) on h1
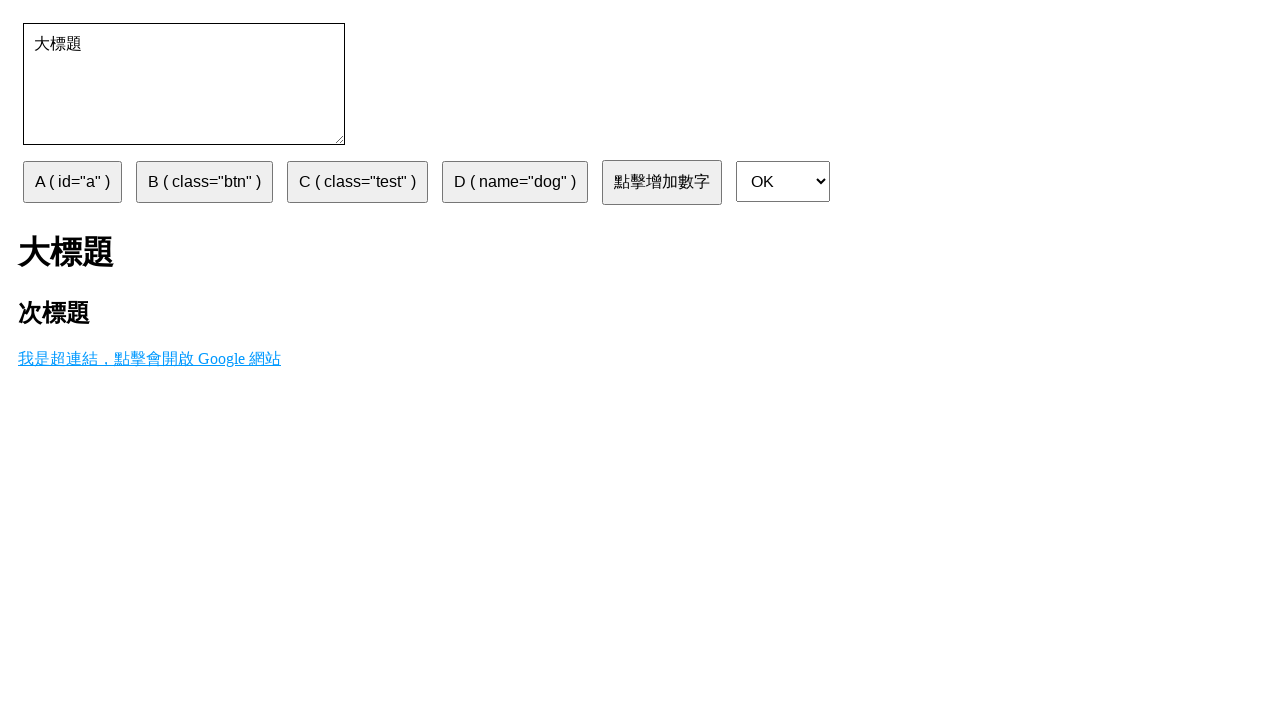

Clicked link to open Google website at (150, 358) on text=我是超連結，點擊會開啟 Google 網站
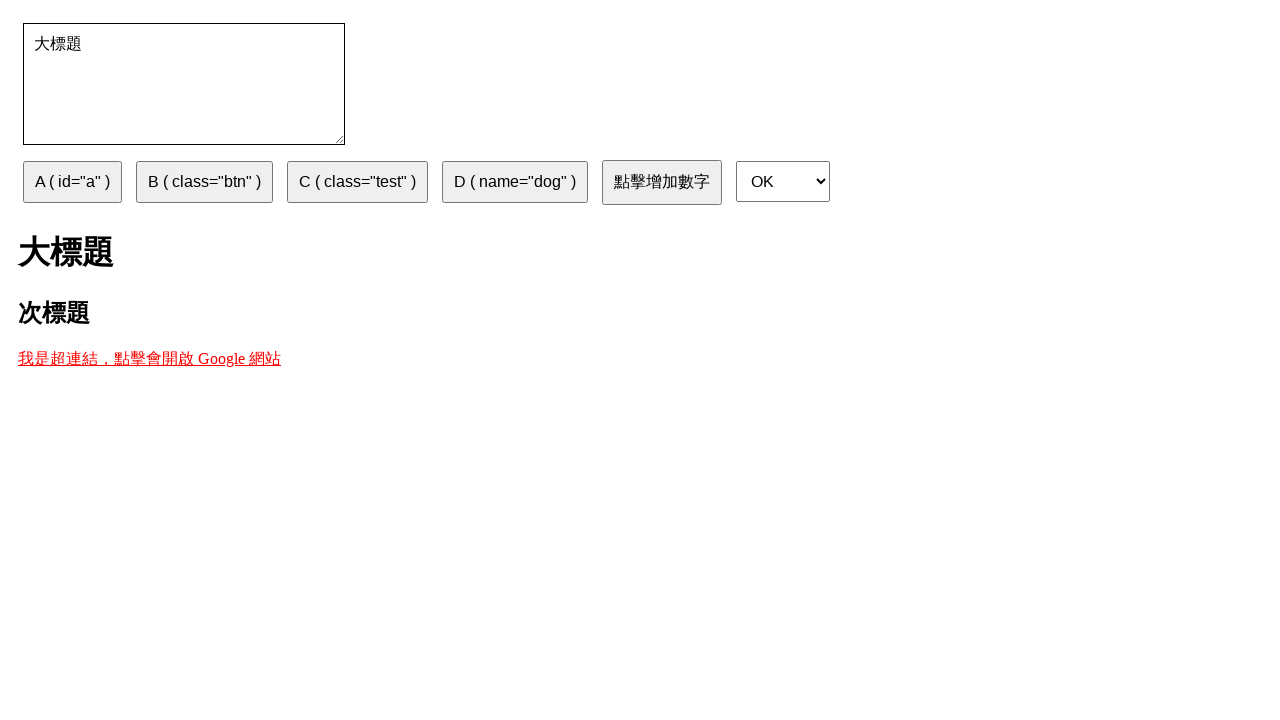

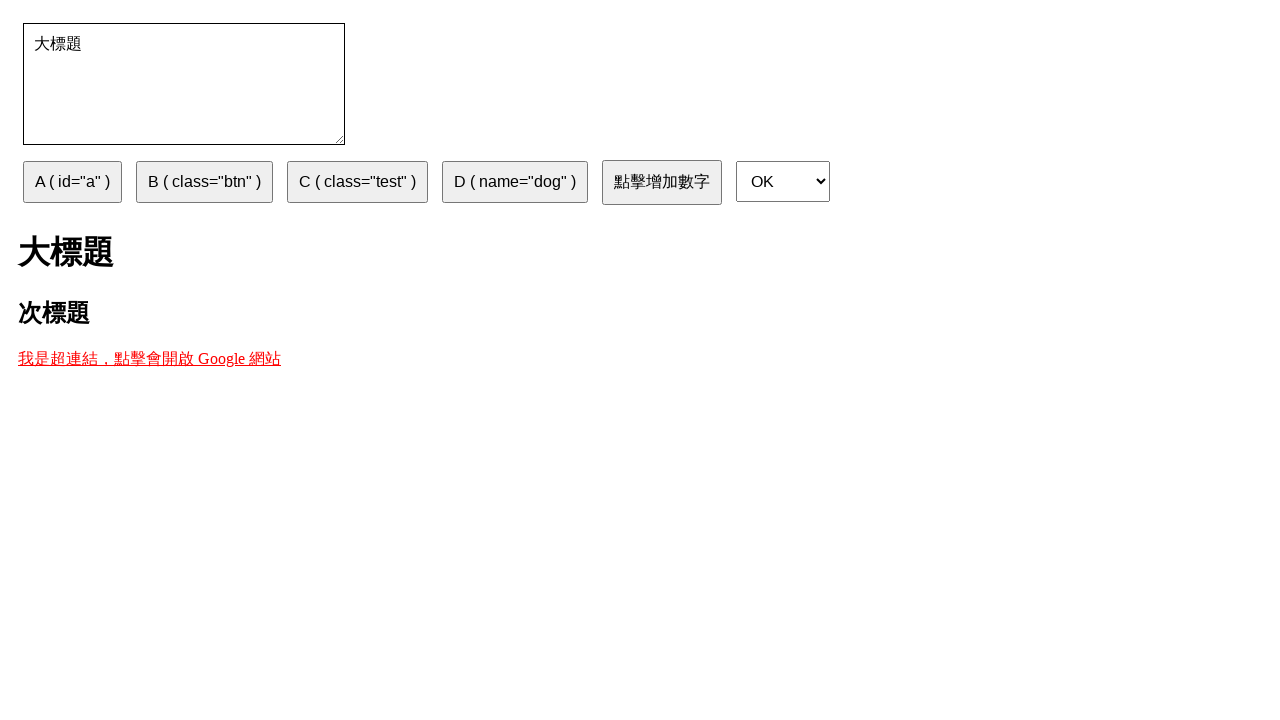